Tests JavaScript alert handling on demoqa.com by accepting alerts and dismissing a confirmation dialog, then verifying the cancel result message.

Starting URL: https://demoqa.com/alerts

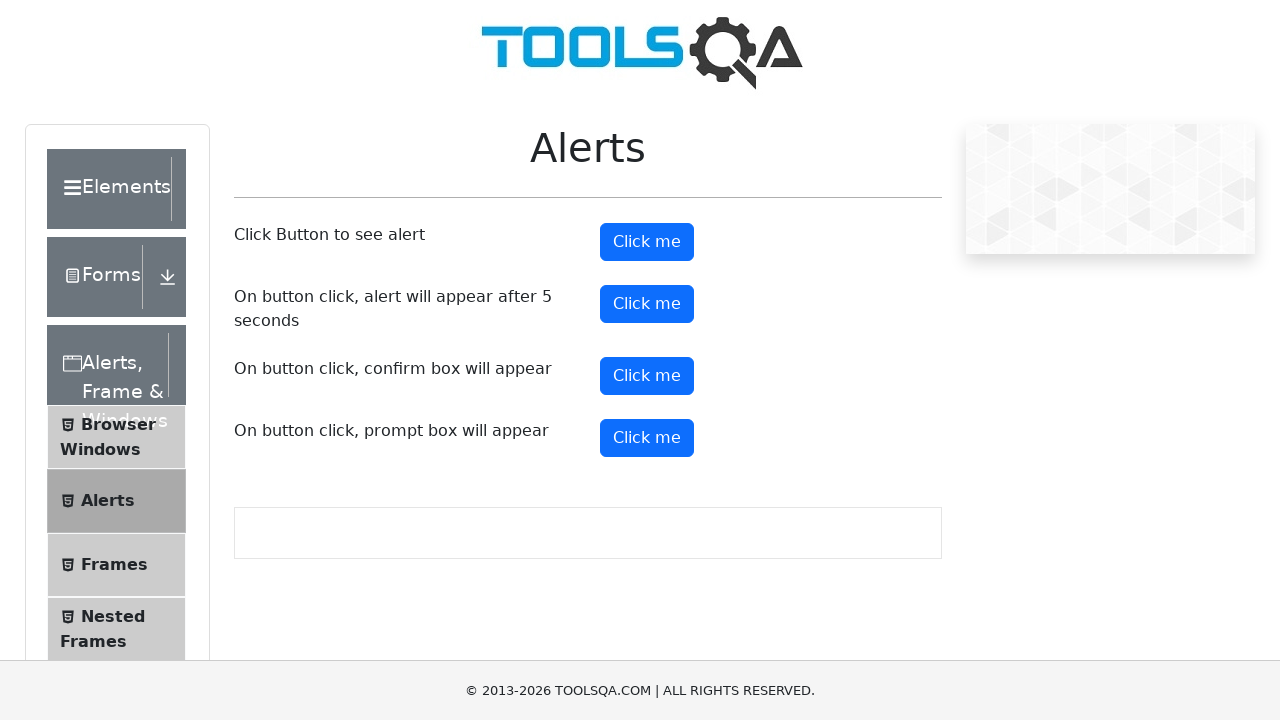

Set up dialog handler to accept first alert
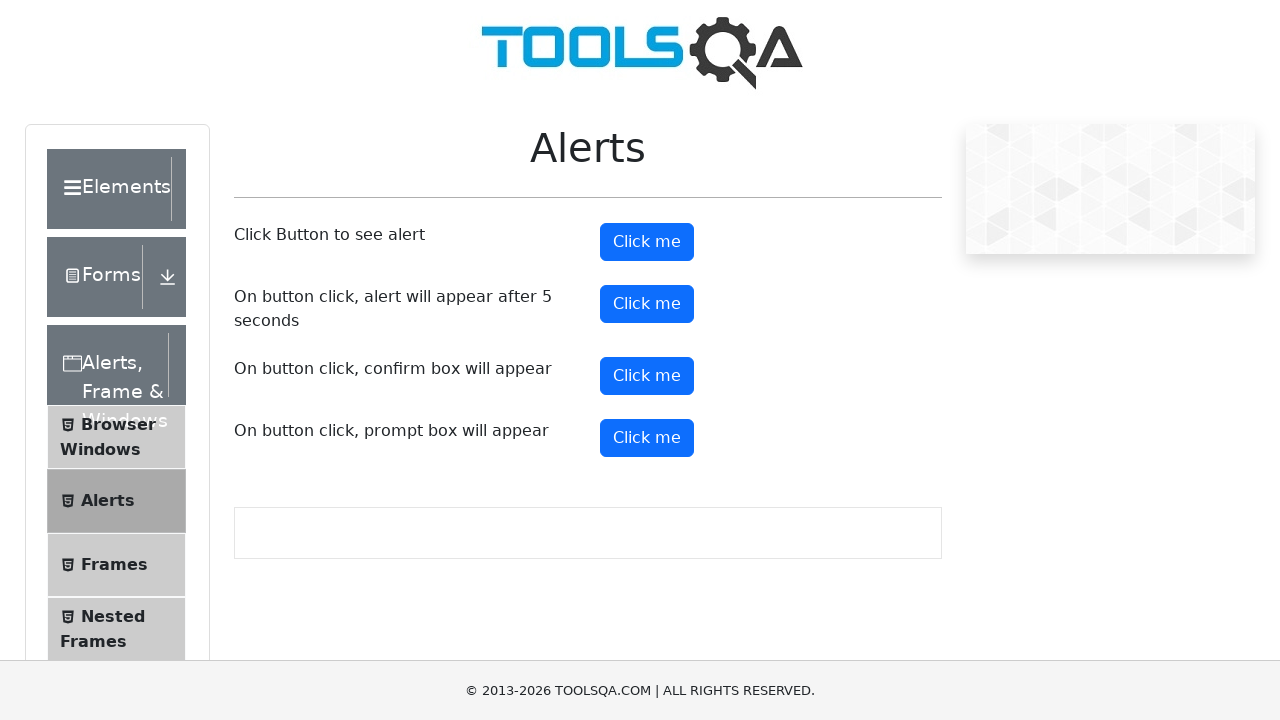

Clicked alert button to trigger simple alert at (647, 242) on #alertButton
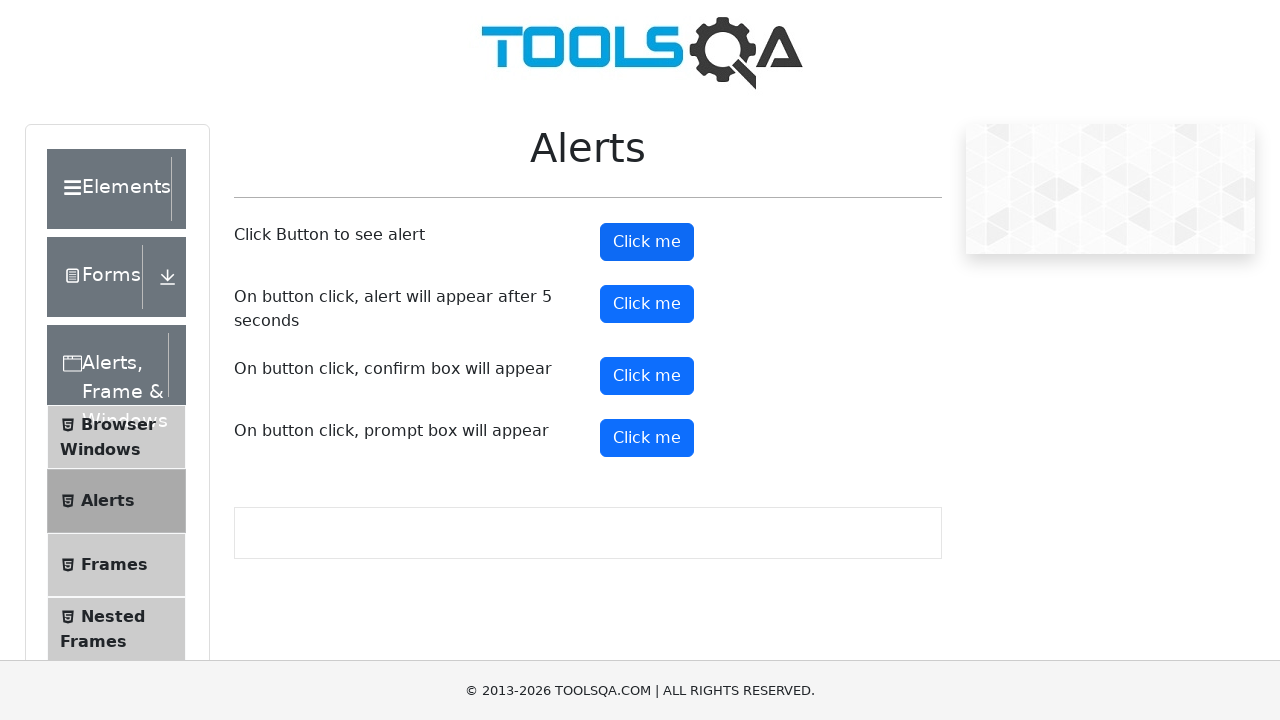

Set up dialog handler to accept timer alert
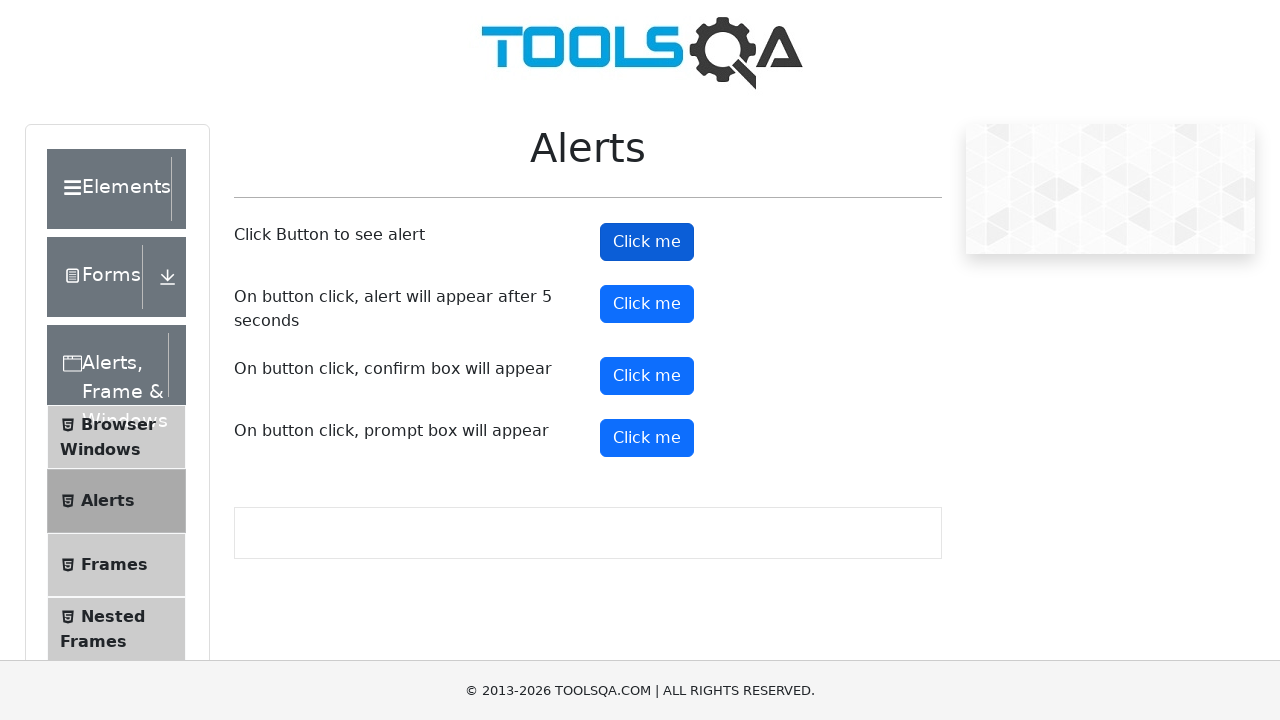

Clicked timer alert button at (647, 304) on #timerAlertButton
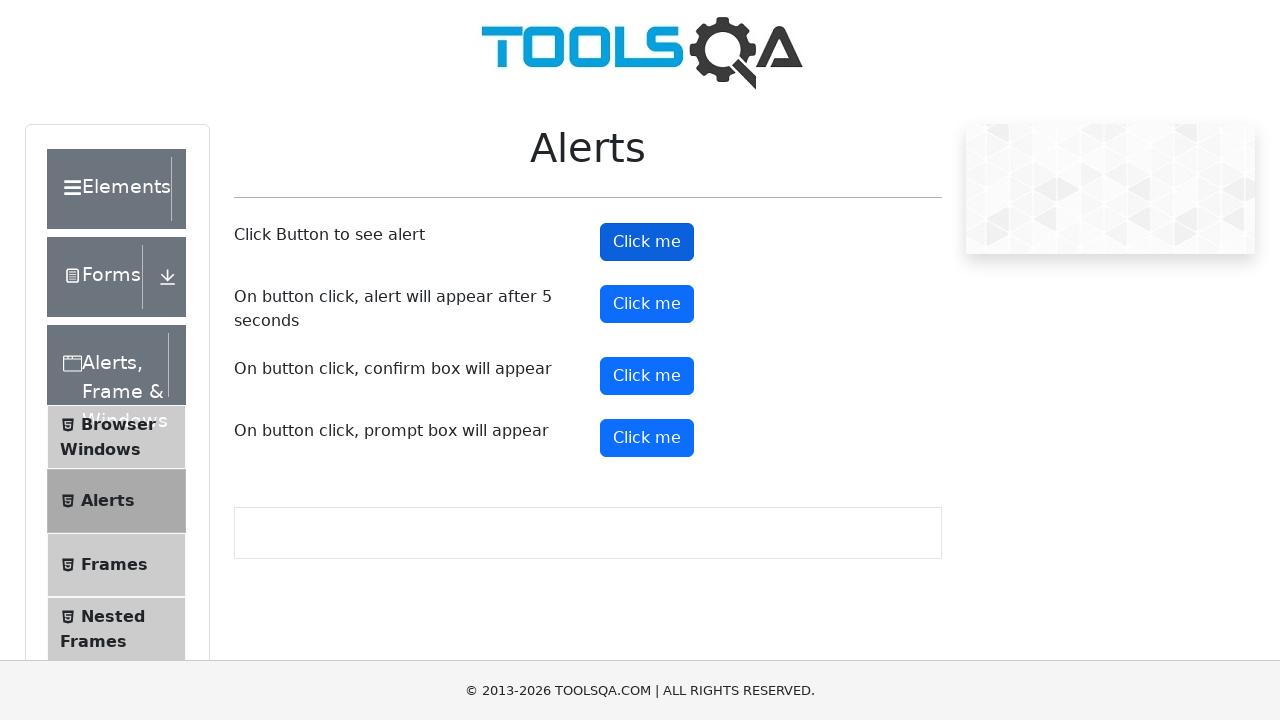

Waited 6 seconds for timer alert to appear and be handled
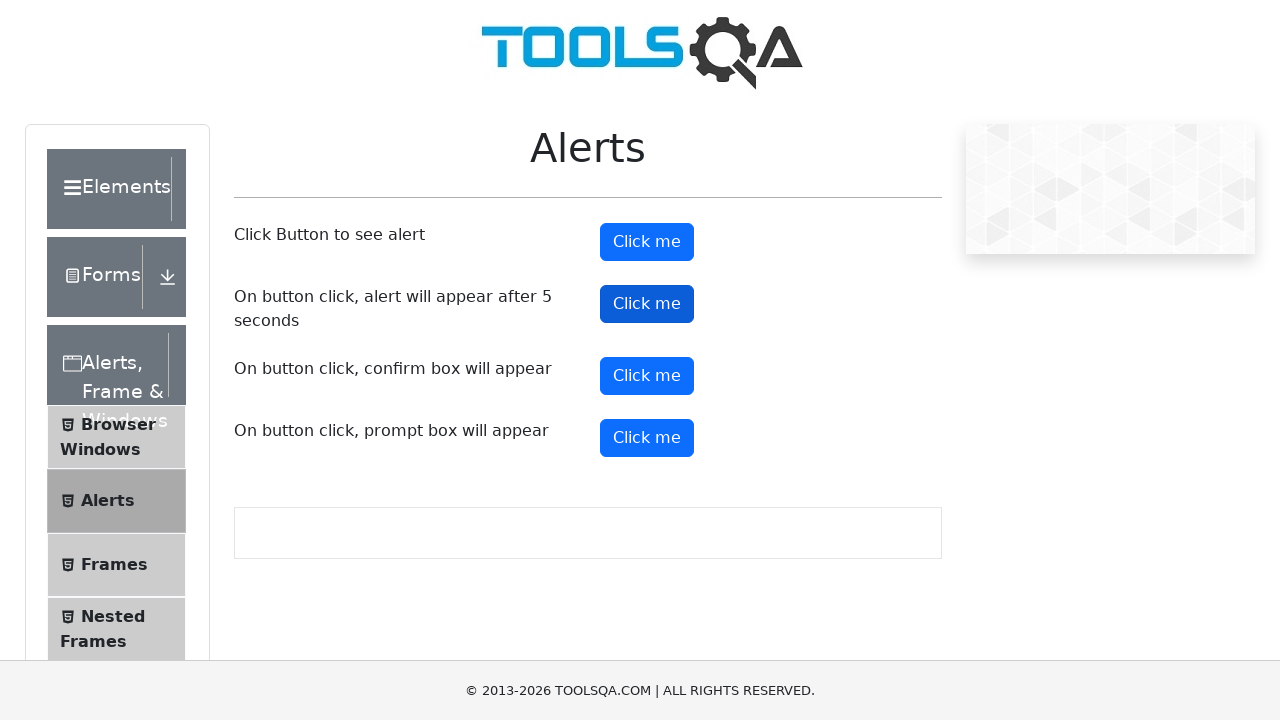

Set up dialog handler to dismiss confirmation alert
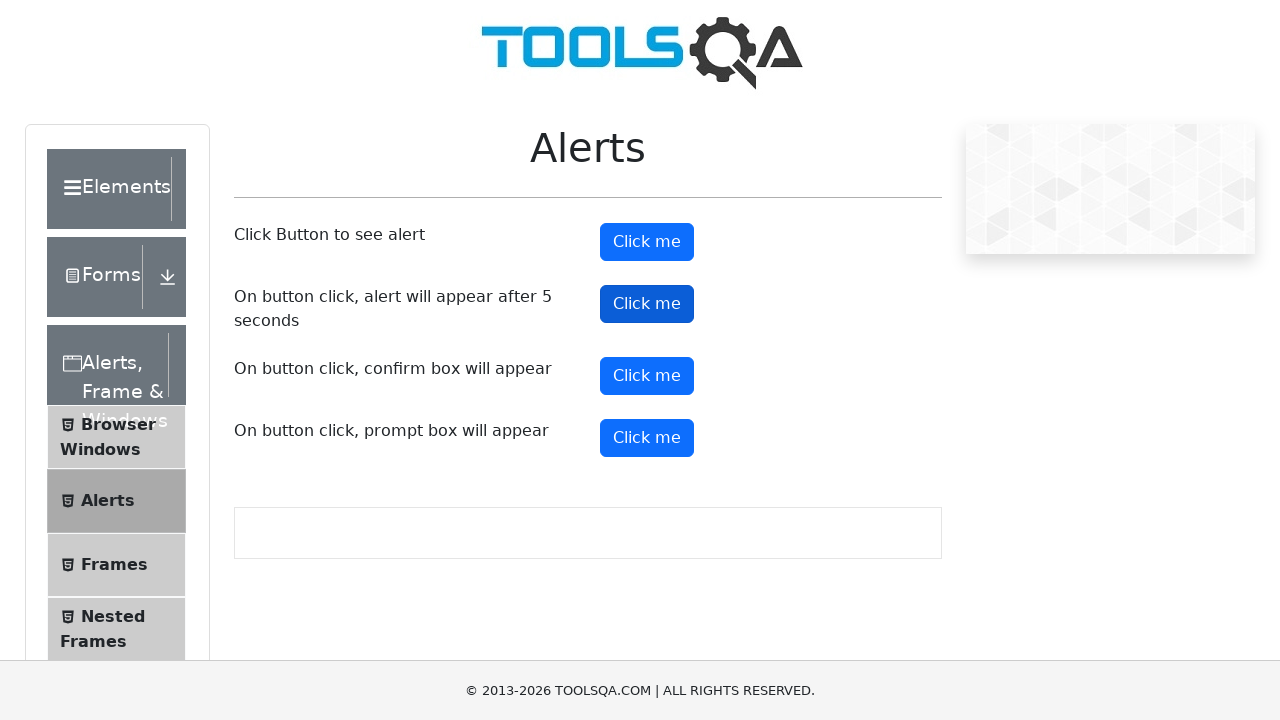

Clicked confirm button to trigger confirmation alert at (647, 376) on #confirmButton
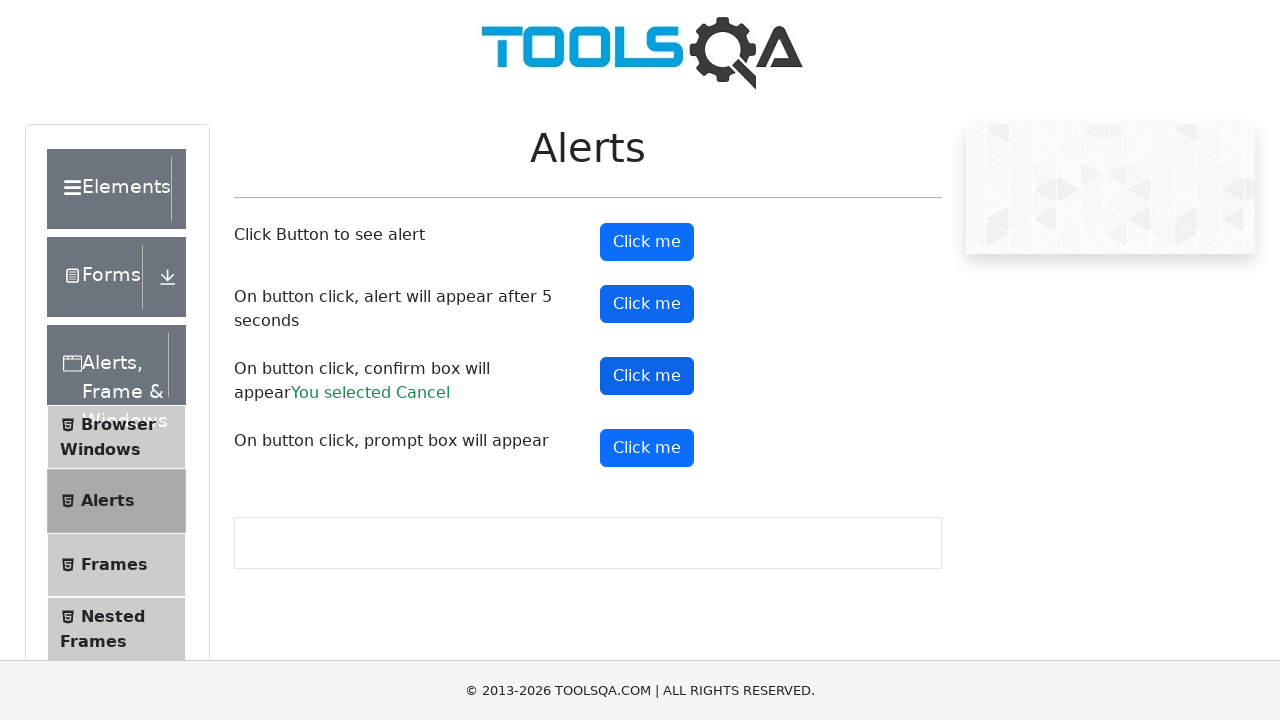

Verified cancel result message appeared after dismissing confirmation dialog
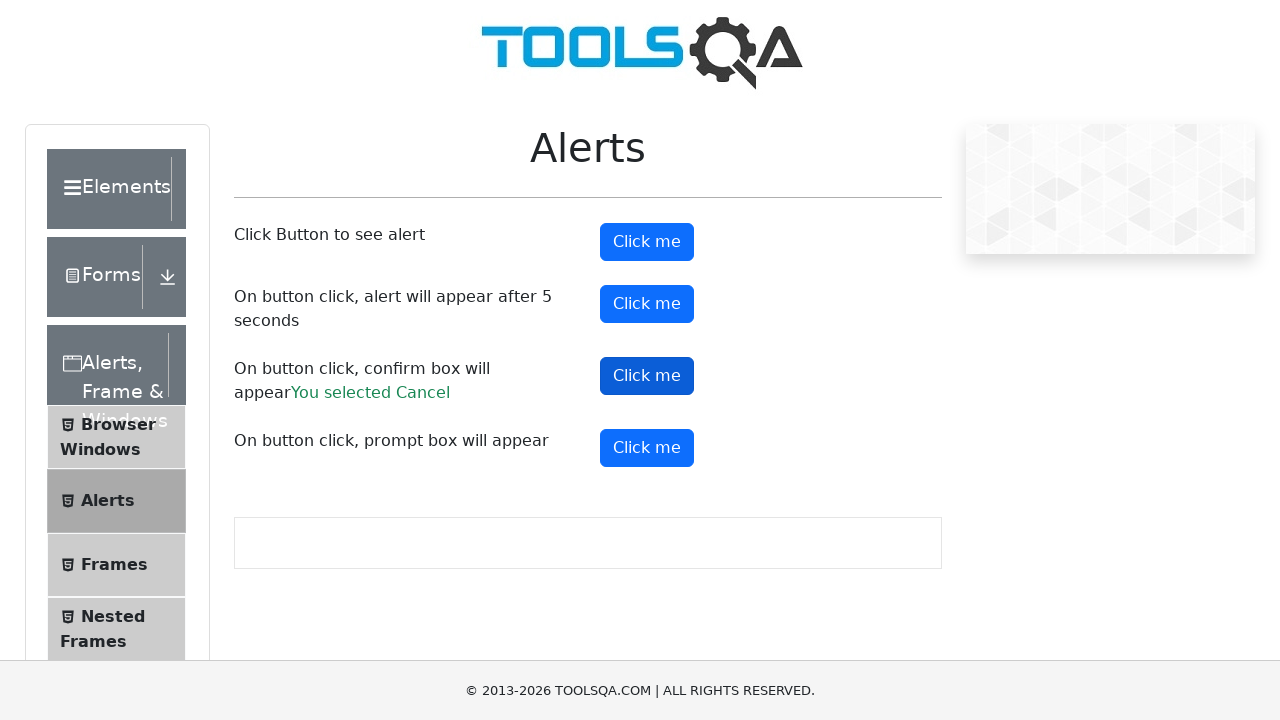

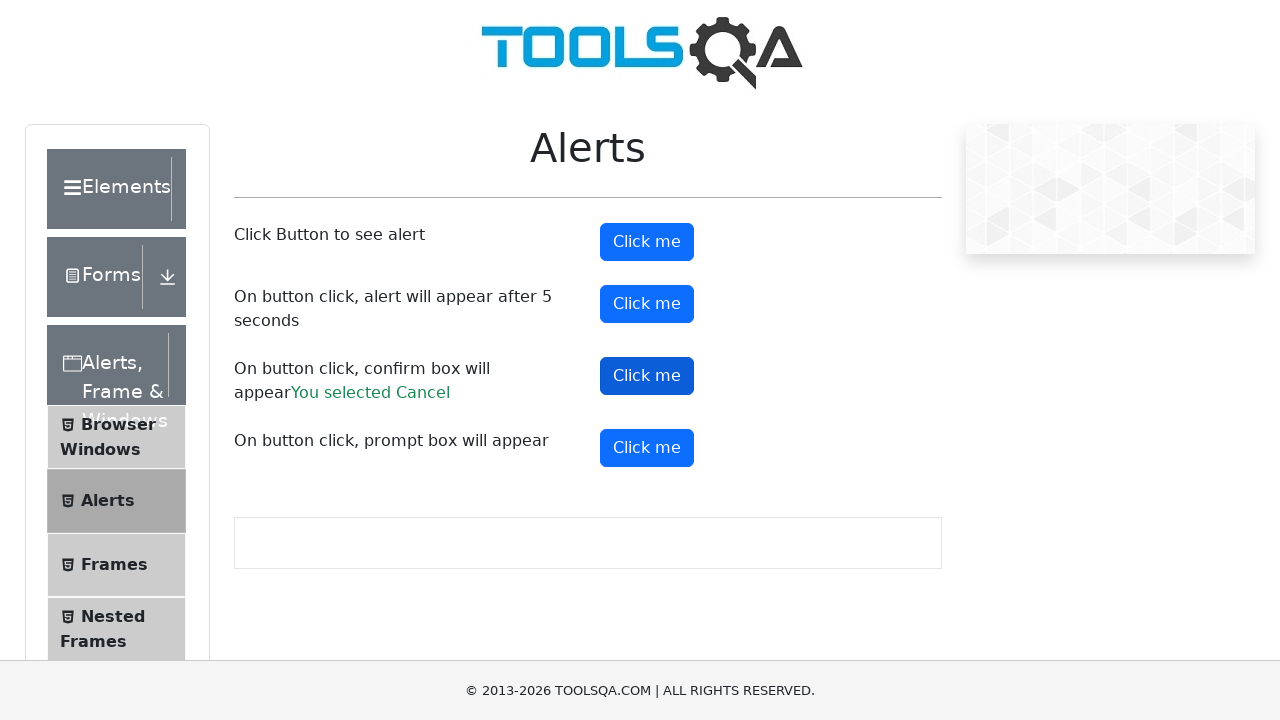